Tests an end-to-end flight booking flow by selecting one-way trip, choosing origin and destination cities, selecting current date, enabling senior citizen discount, adding passengers, selecting currency, and searching for flights

Starting URL: https://rahulshettyacademy.com/dropdownsPractise/

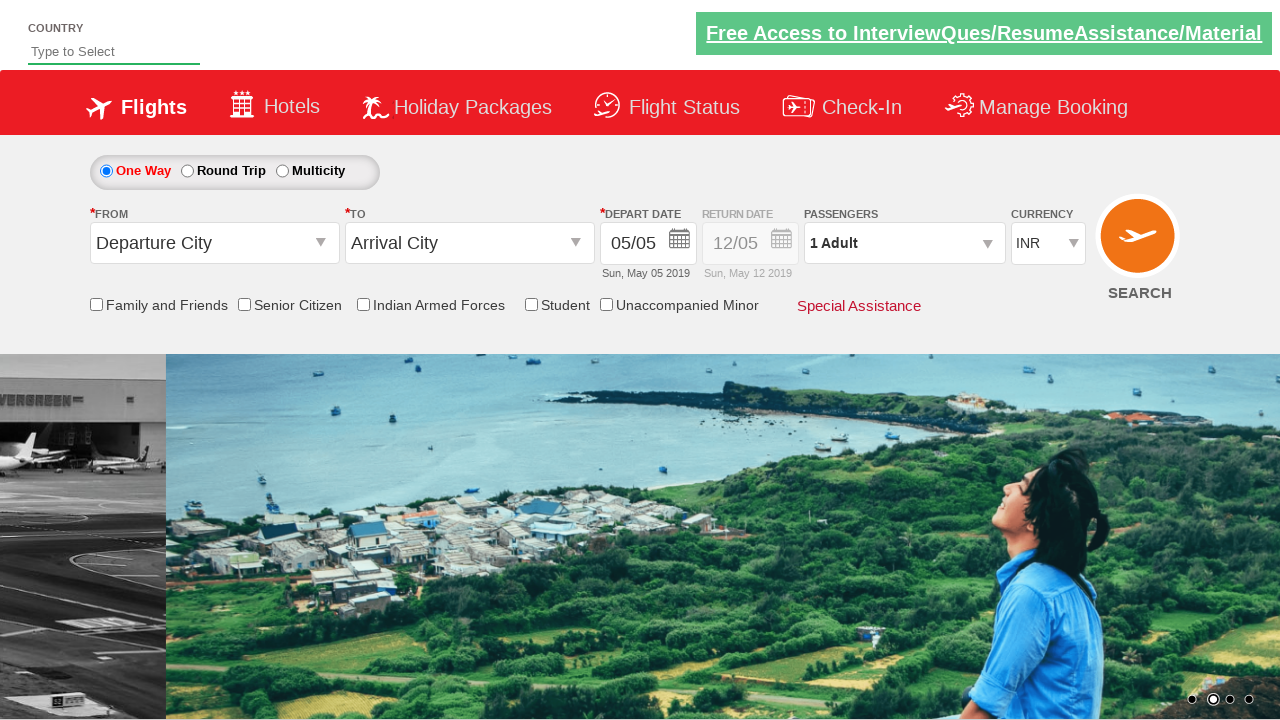

Navigated to flight booking website
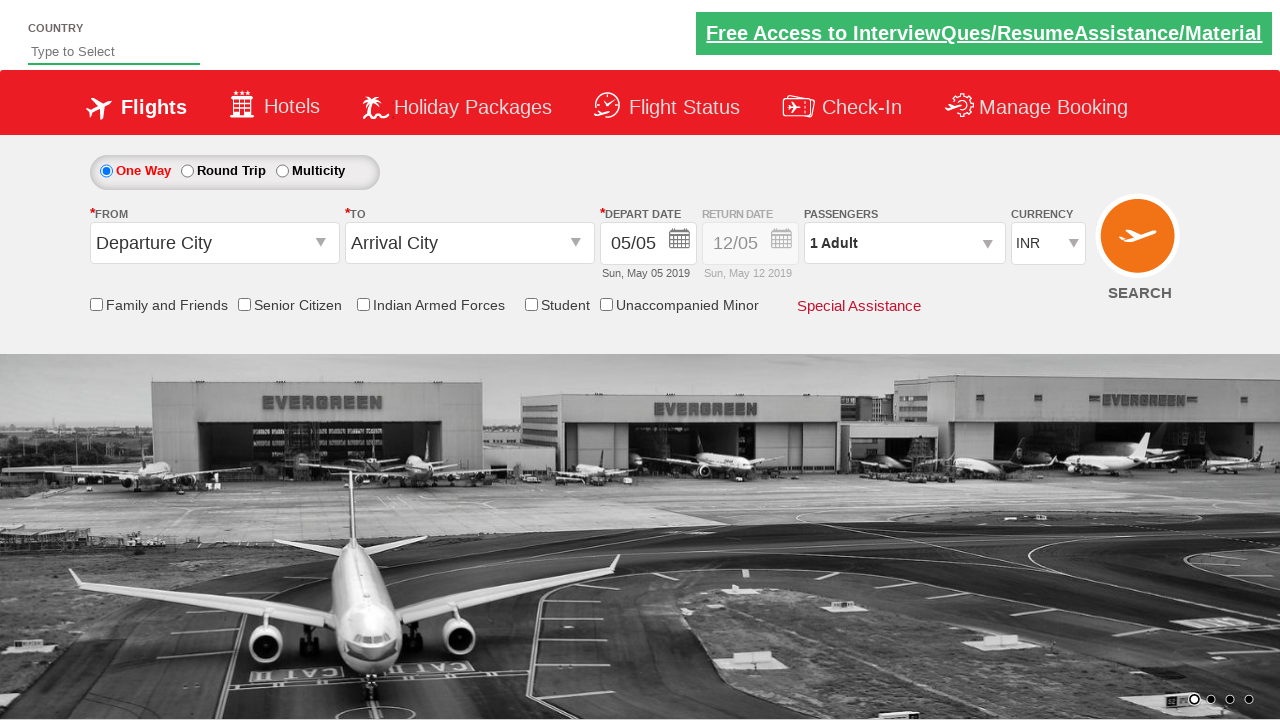

Selected one-way trip option at (106, 171) on #ctl00_mainContent_rbtnl_Trip_0
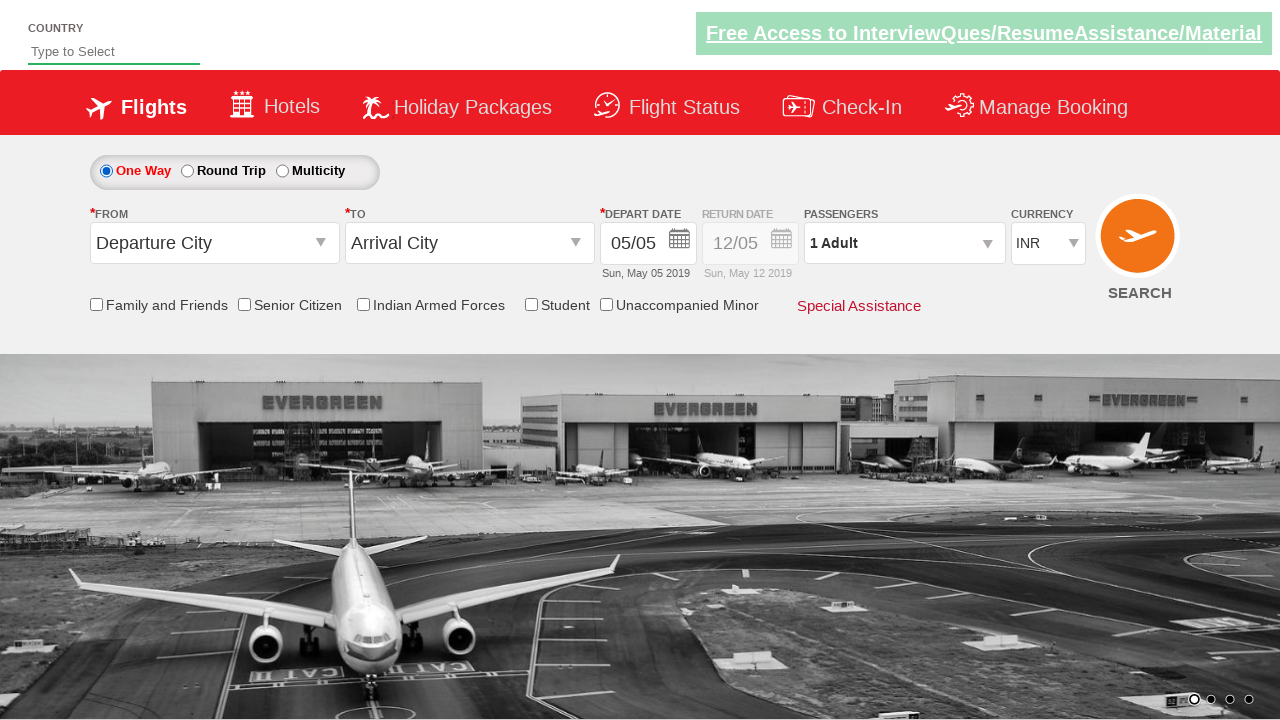

Clicked on origin city field at (214, 243) on #ctl00_mainContent_ddl_originStation1_CTXT
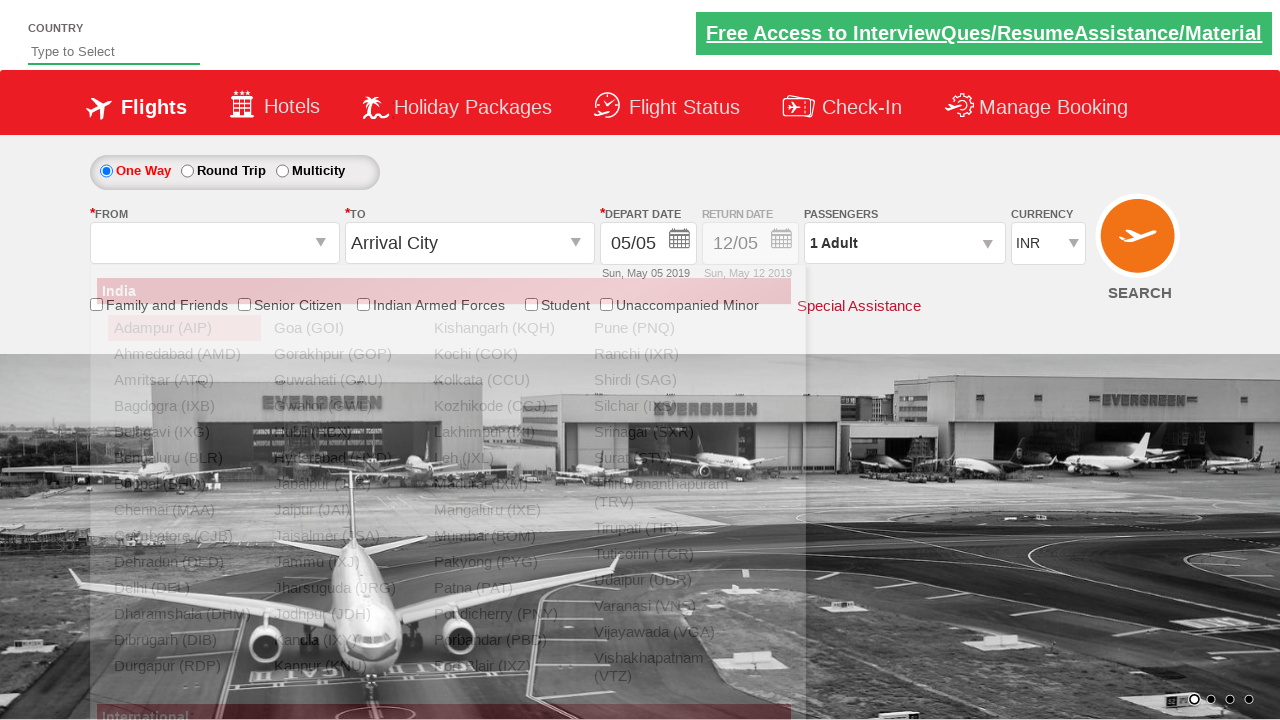

Selected Delhi as origin city at (184, 588) on div#glsctl00_mainContent_ddl_originStation1_CTNR a[value='DEL']
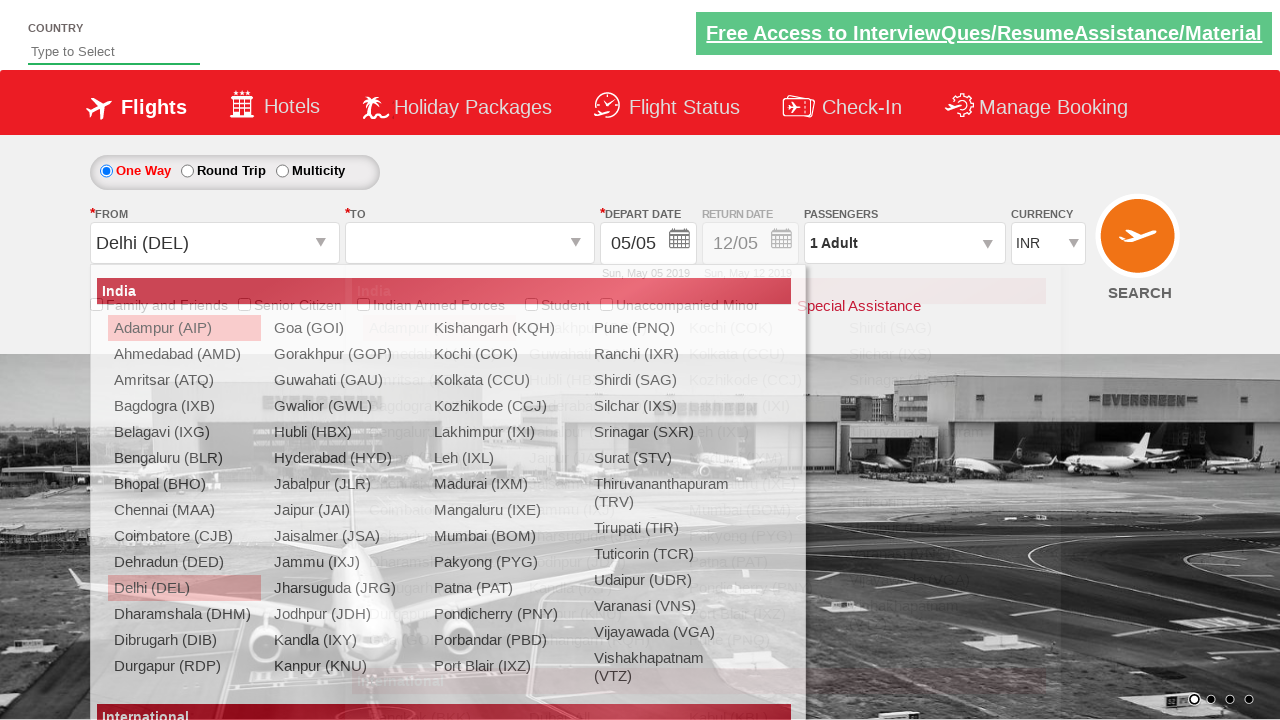

Waited for destination dropdown to be ready
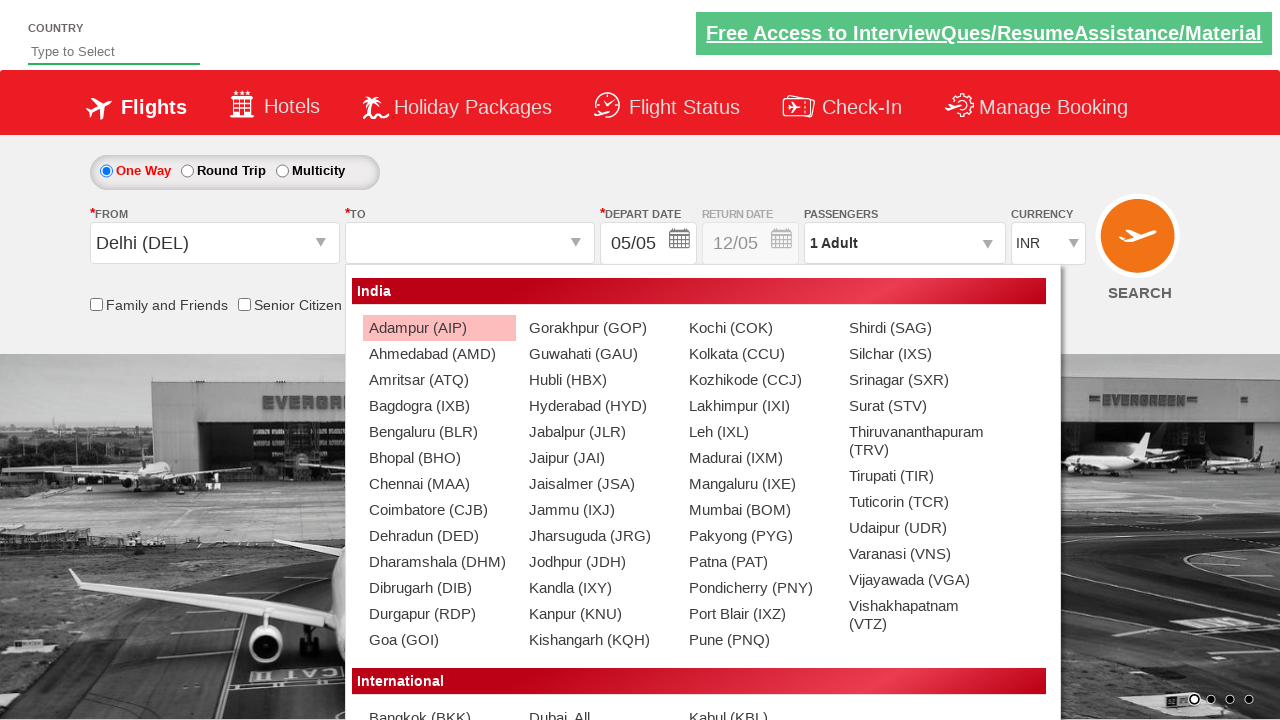

Selected Chennai as destination city at (439, 484) on div#glsctl00_mainContent_ddl_destinationStation1_CTNR a[value='MAA']
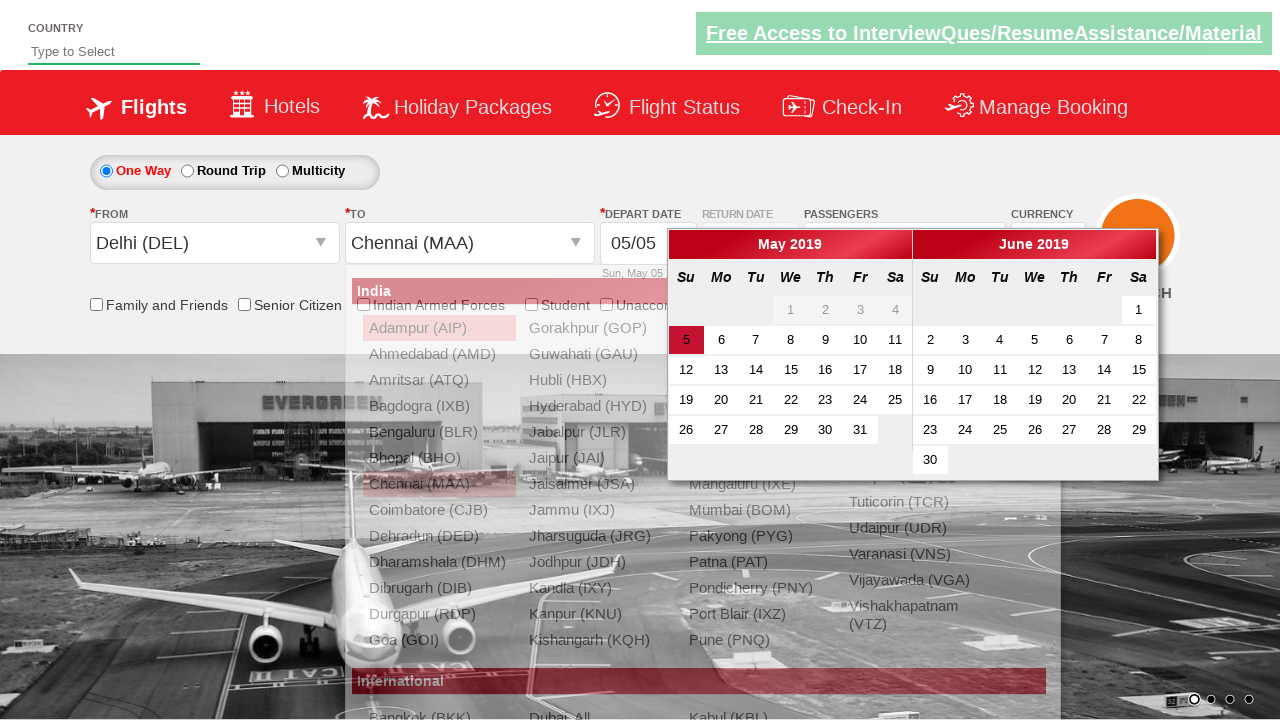

Selected current date for travel at (686, 340) on a.ui-state-default.ui-state-active
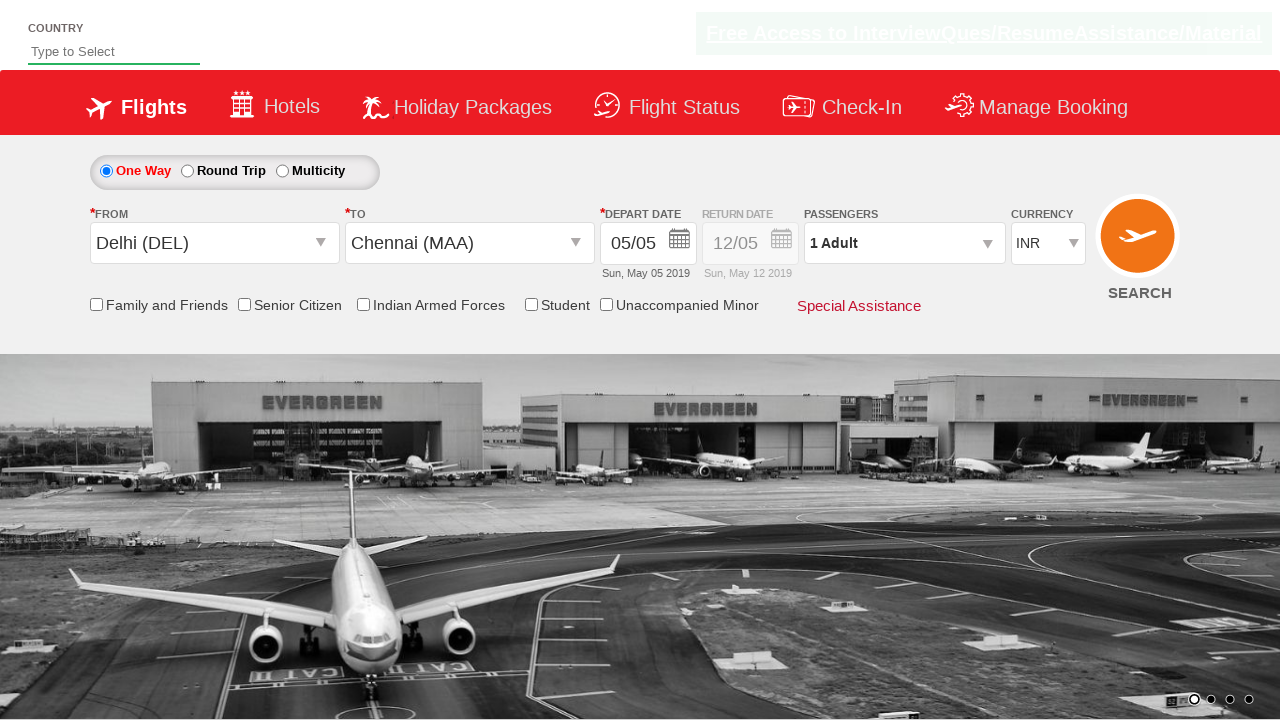

Enabled senior citizen discount checkbox at (244, 304) on input[id*='SeniorCitizenDiscount']
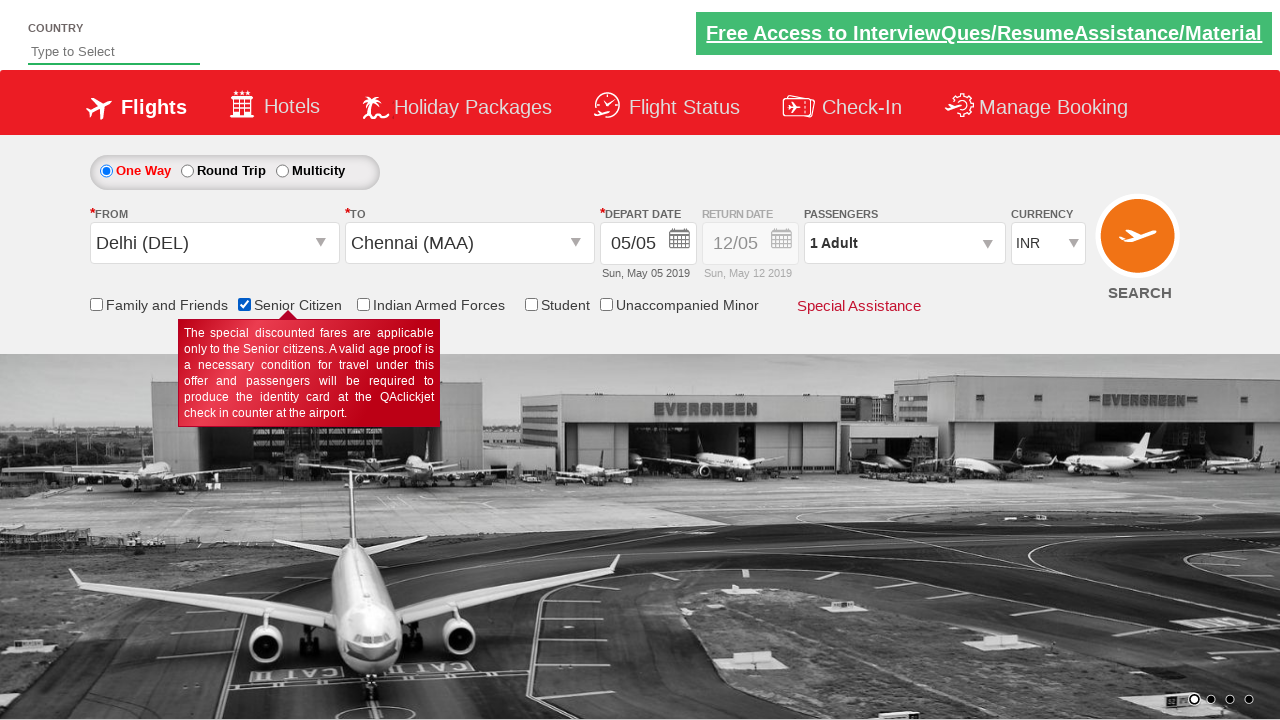

Clicked on passengers dropdown at (904, 243) on #divpaxinfo
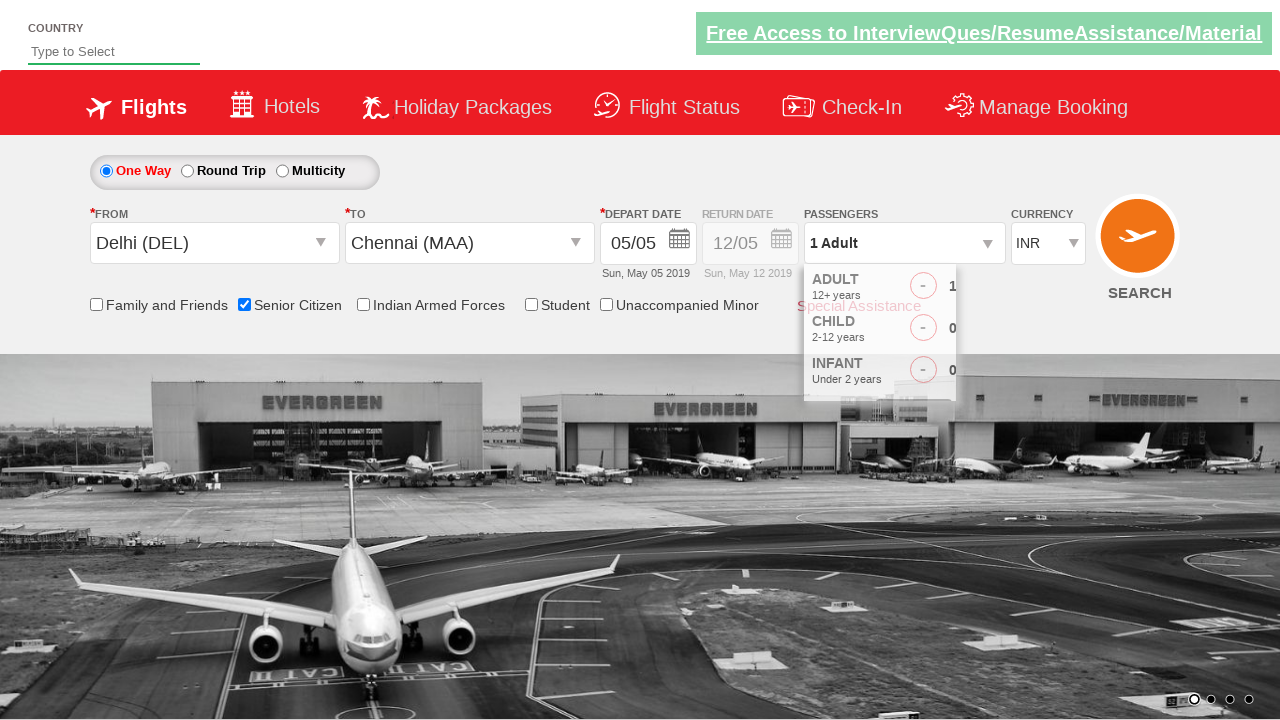

Waited for passengers dropdown to open
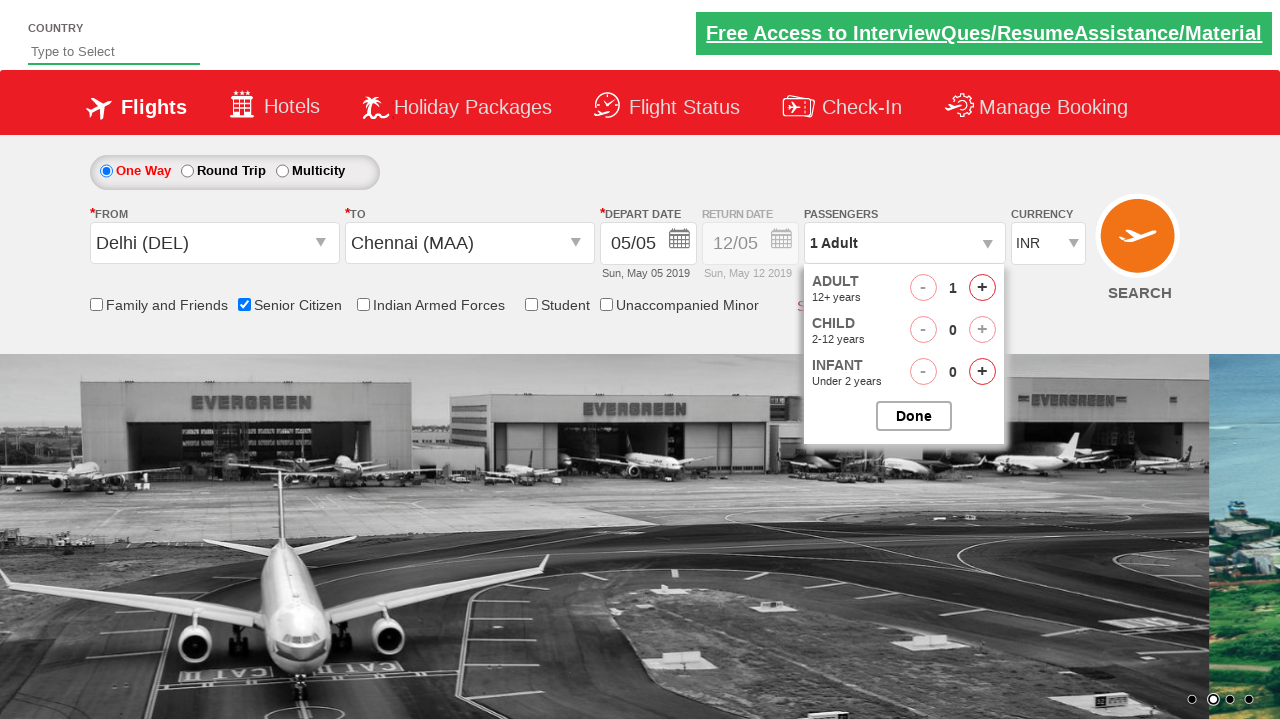

Added adult passenger 1 (total: 2) at (982, 288) on #hrefIncAdt
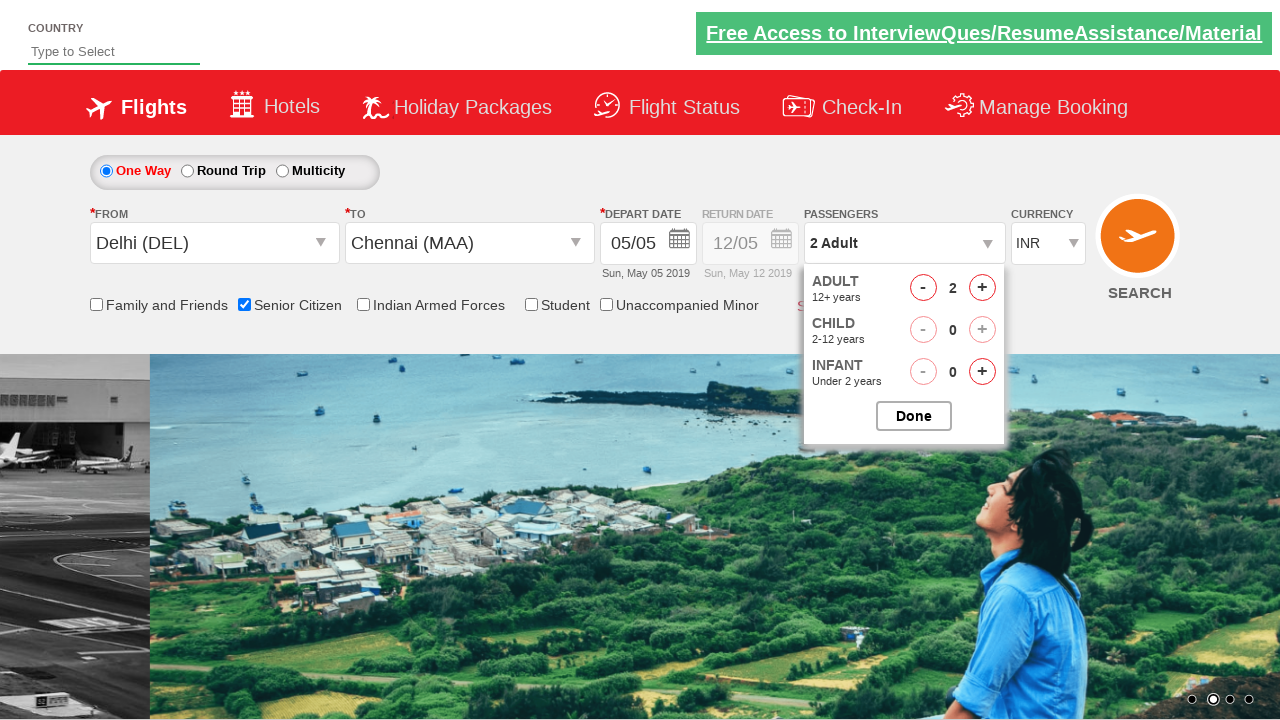

Added adult passenger 2 (total: 3) at (982, 288) on #hrefIncAdt
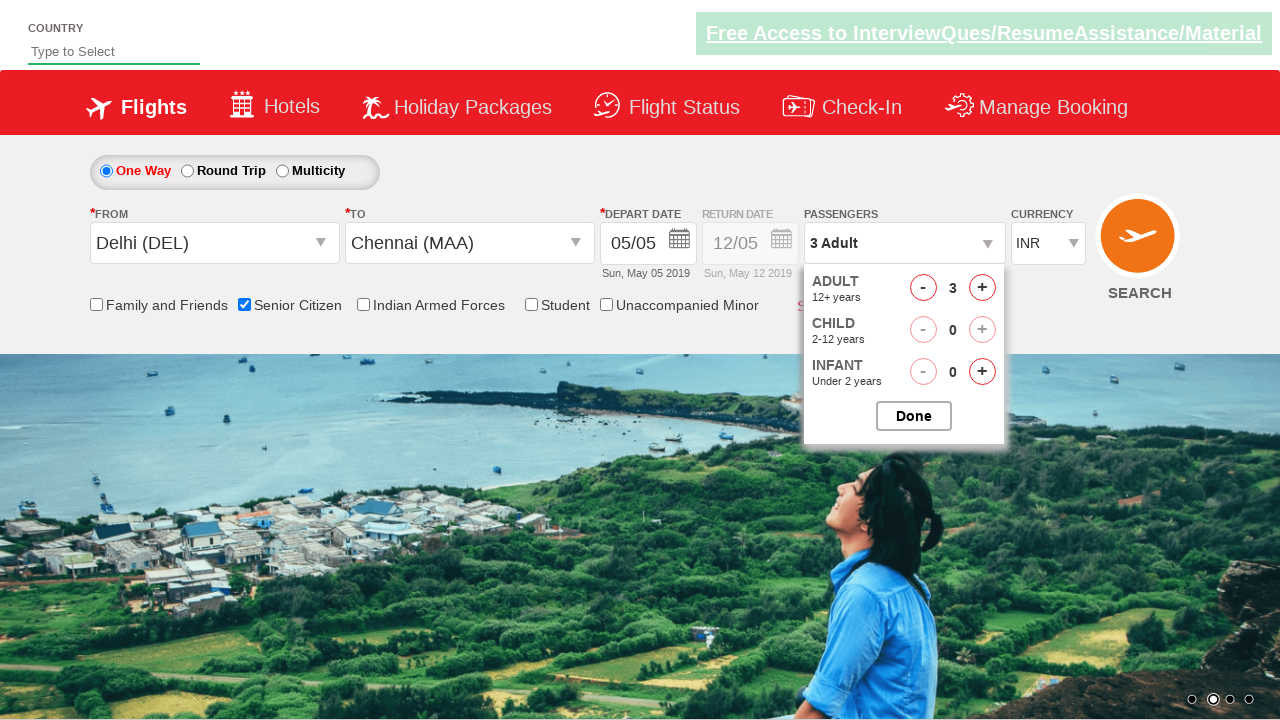

Added adult passenger 3 (total: 4) at (982, 288) on #hrefIncAdt
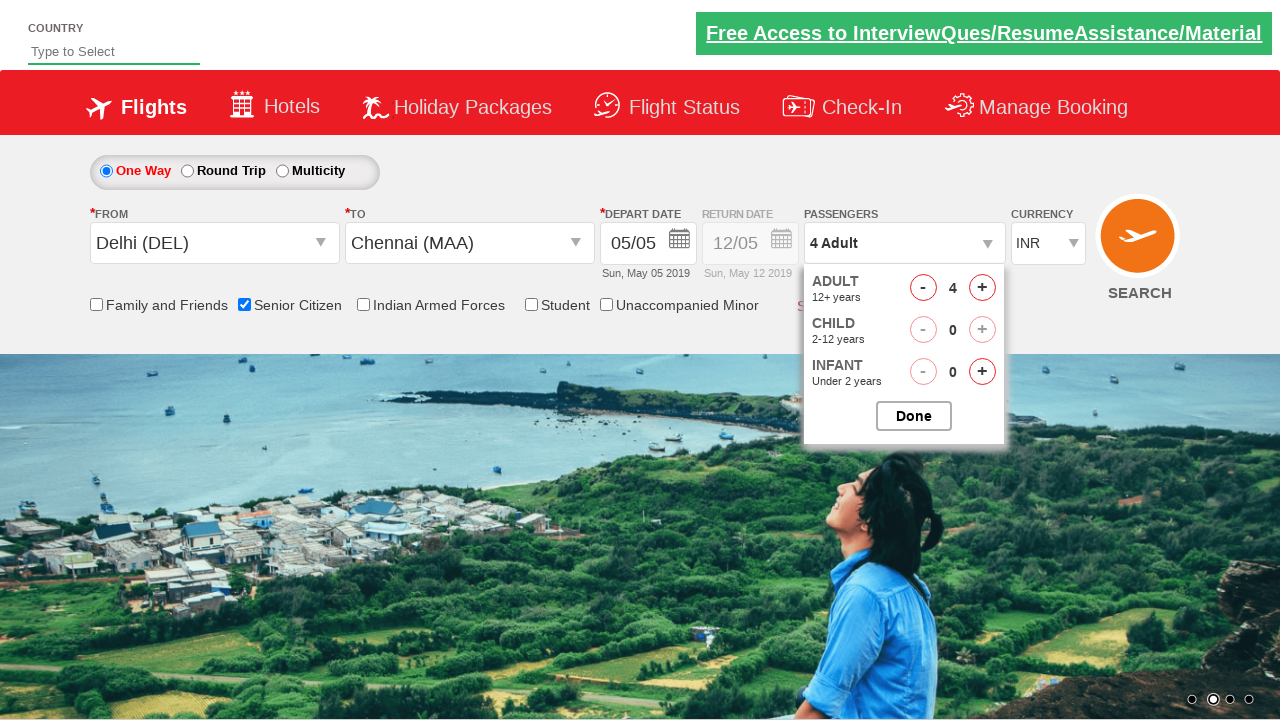

Added adult passenger 4 (total: 5) at (982, 288) on #hrefIncAdt
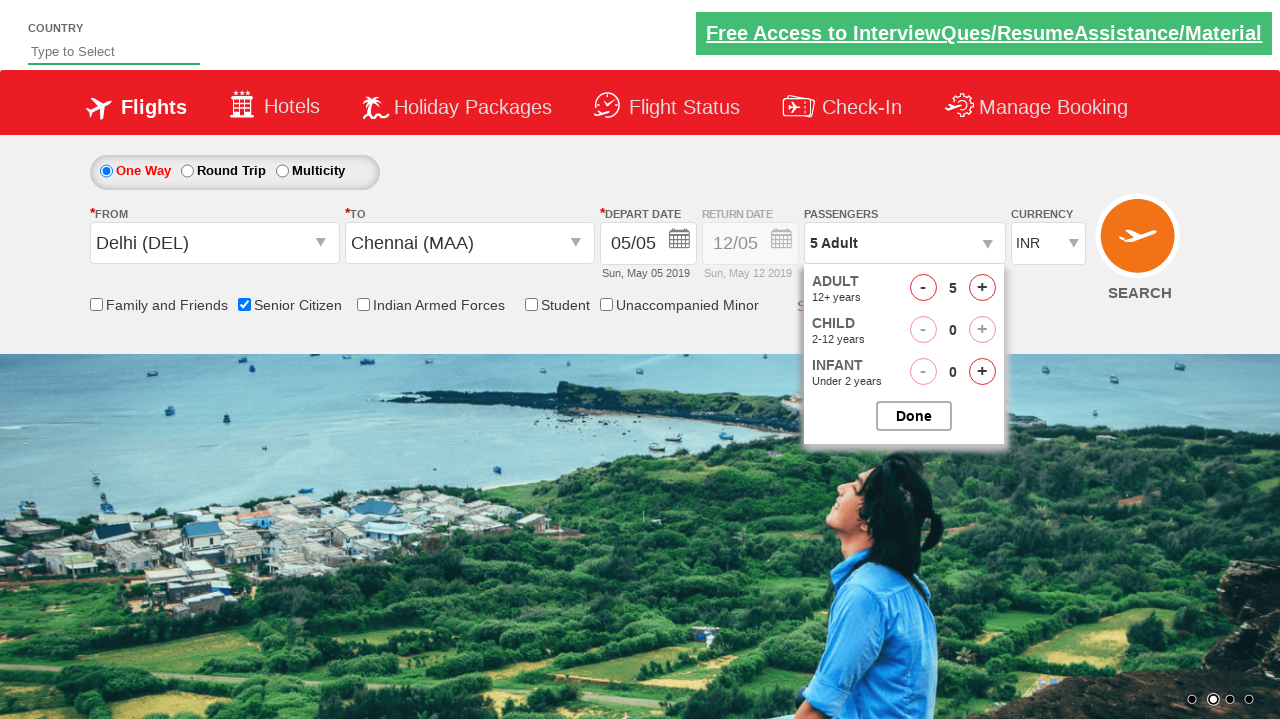

Closed passengers dropdown at (914, 416) on #btnclosepaxoption
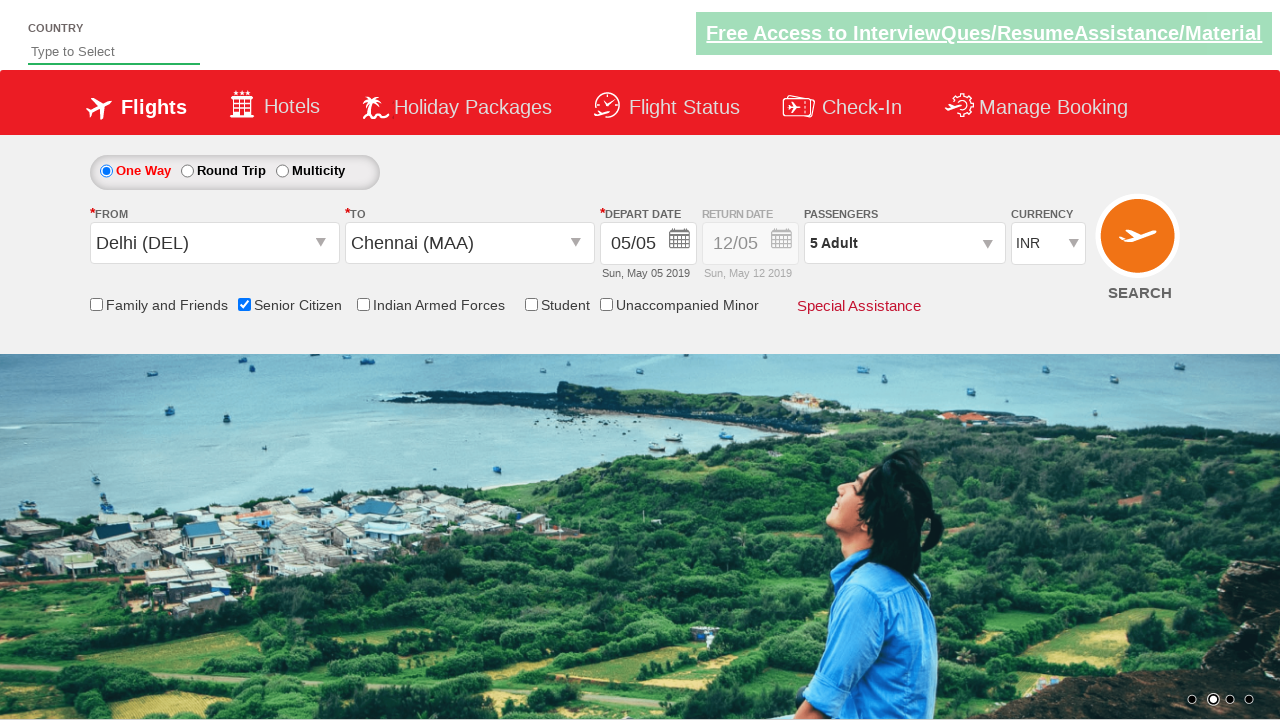

Selected USD as currency on #ctl00_mainContent_DropDownListCurrency
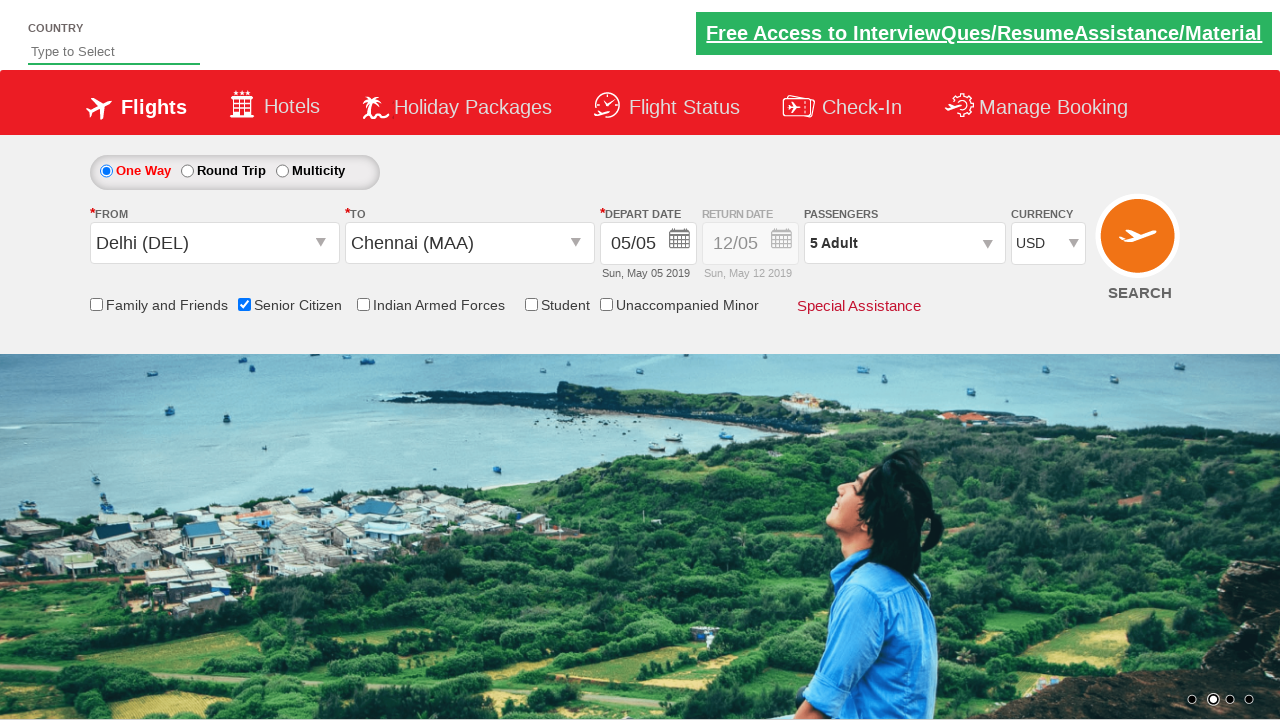

Filled autosuggest field with 'ind' on #autosuggest
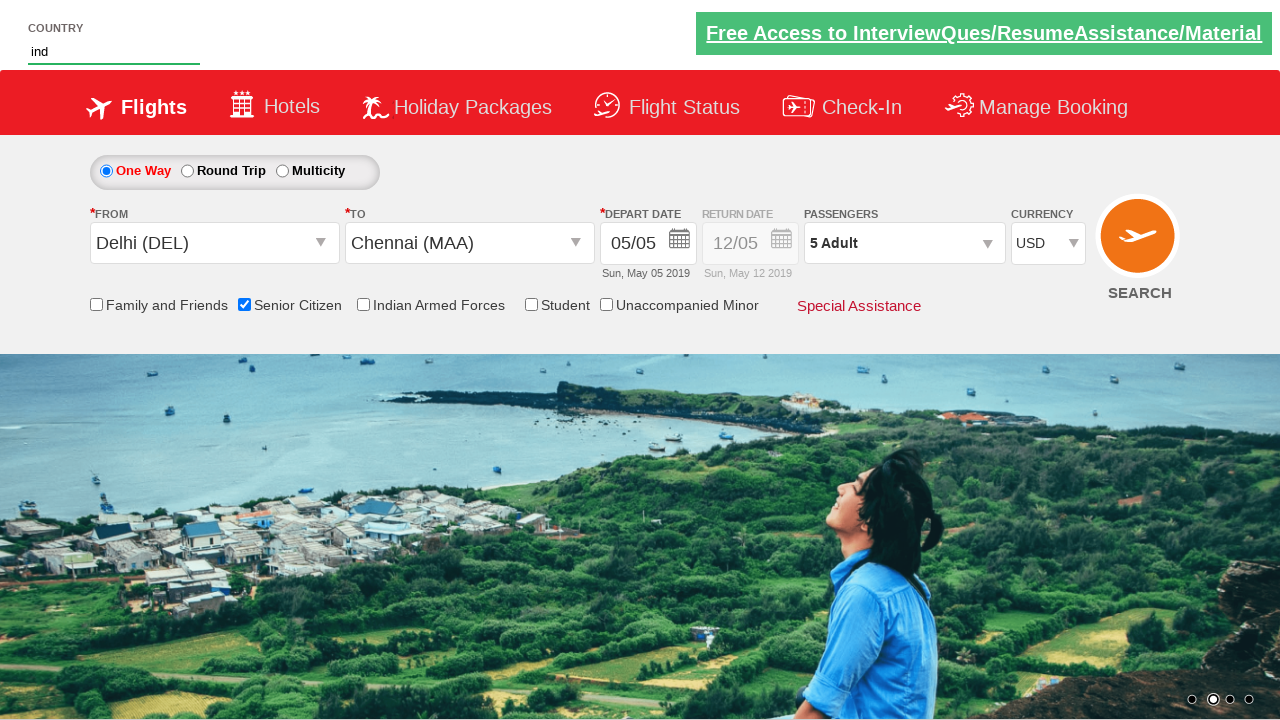

Waited for country suggestions to appear
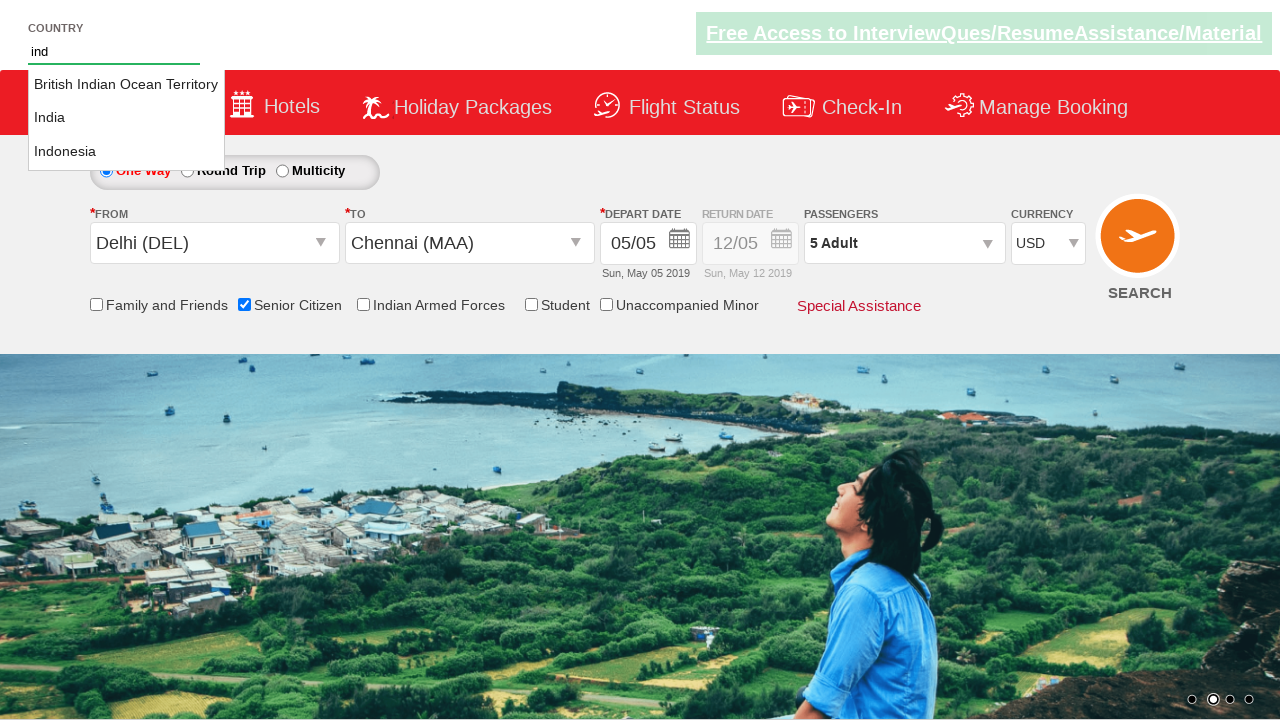

Selected India from country suggestions at (126, 118) on xpath=//li[@class='ui-menu-item']/a >> nth=1
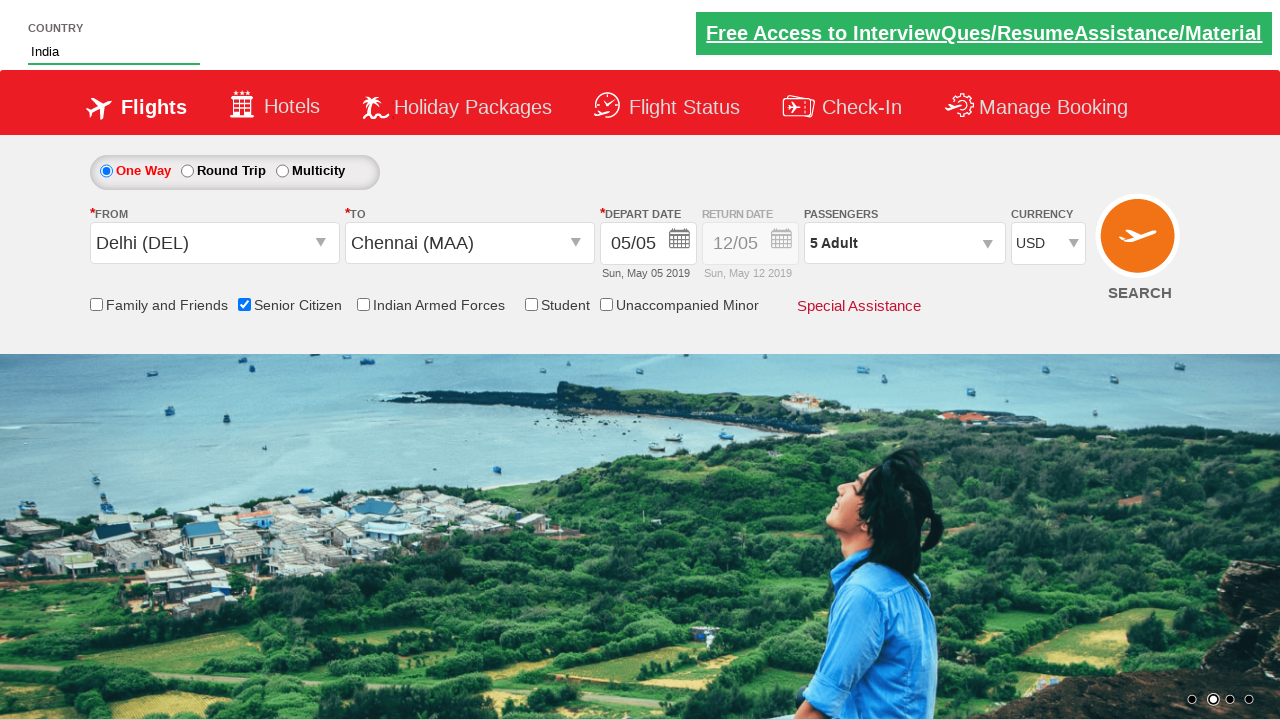

Clicked search flights button to initiate flight search at (1140, 245) on #ctl00_mainContent_btn_FindFlights
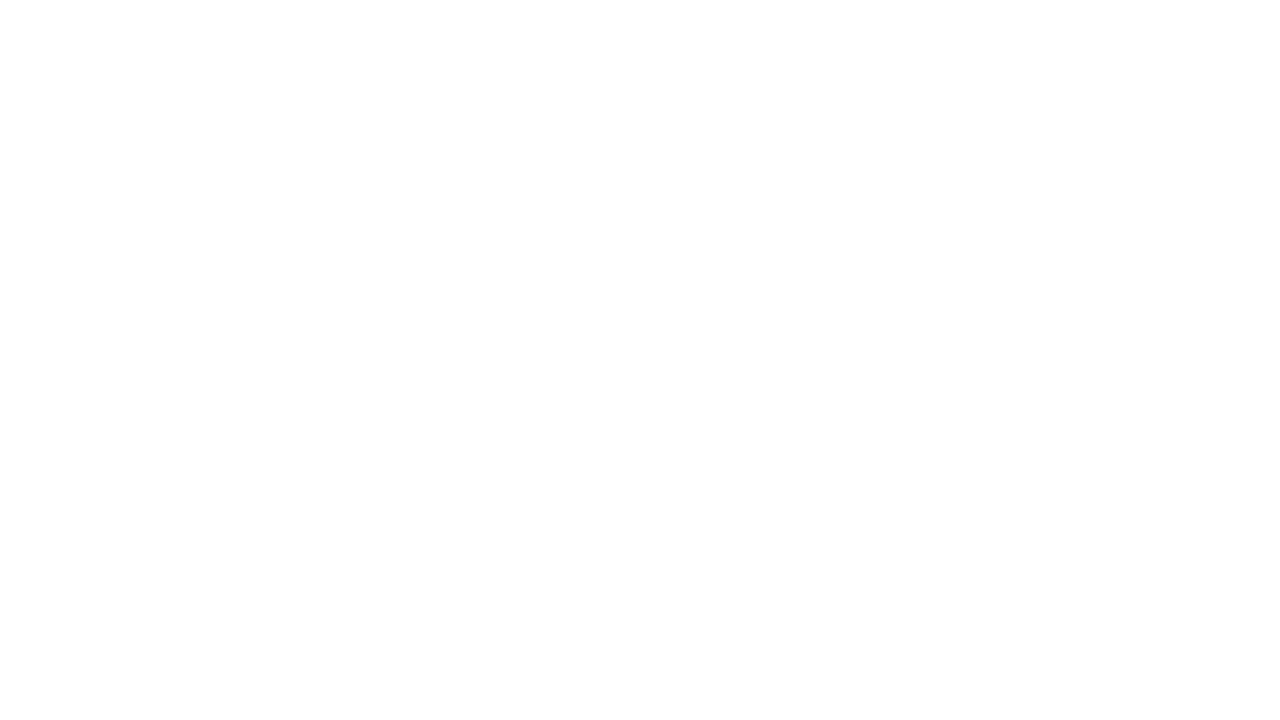

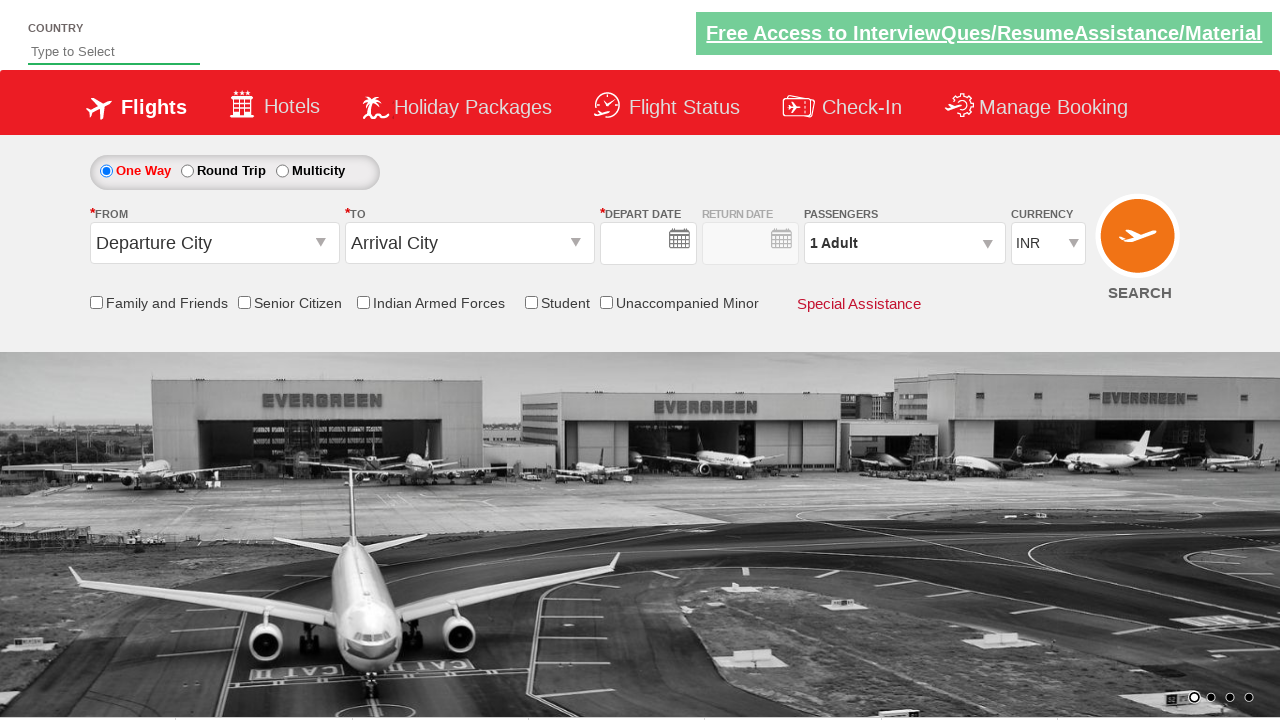